Navigates to GitHub's homepage and verifies the page loads by checking the page title is present.

Starting URL: https://github.com

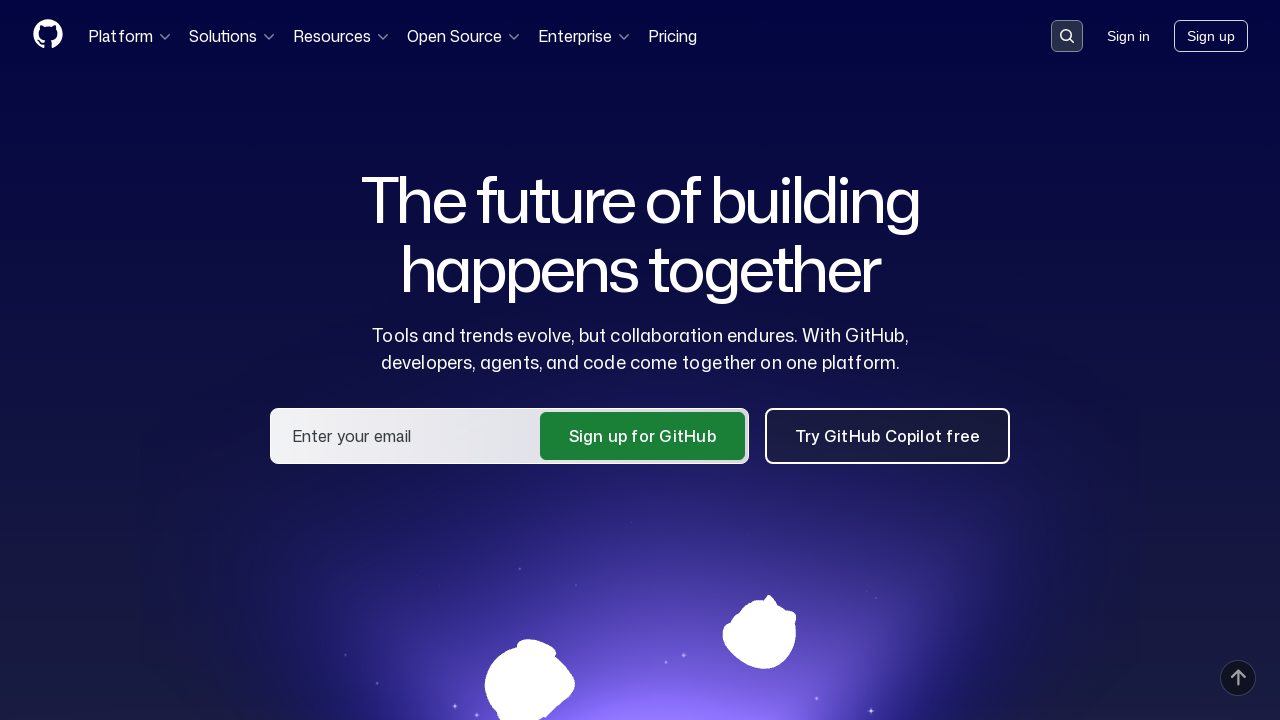

Navigated to GitHub homepage
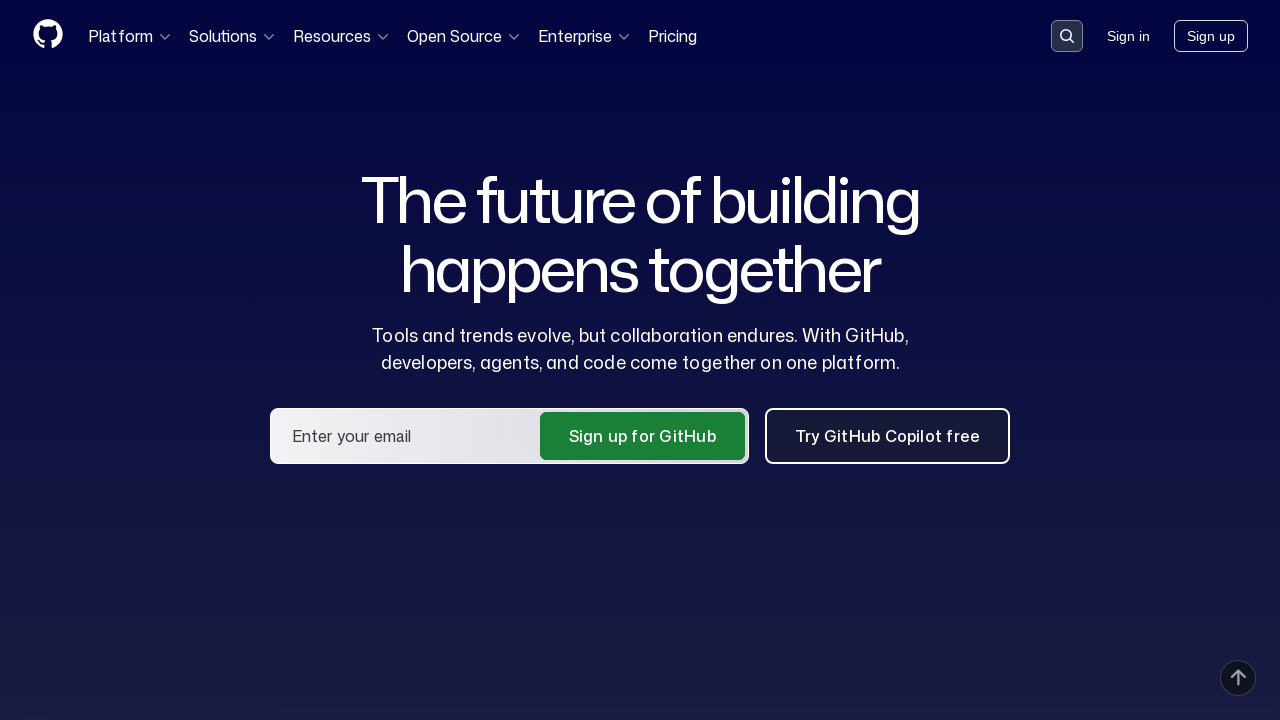

Page loaded with domcontentloaded state
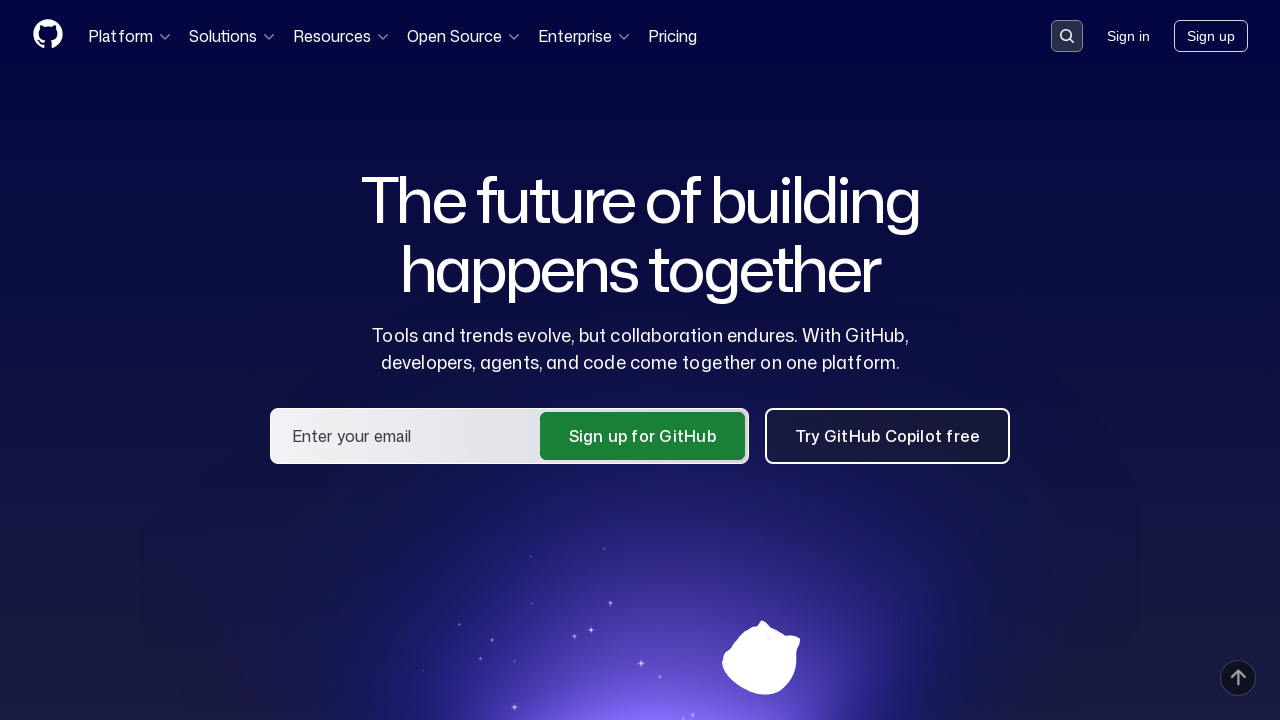

Retrieved page title: GitHub · Change is constant. GitHub keeps you ahead. · GitHub
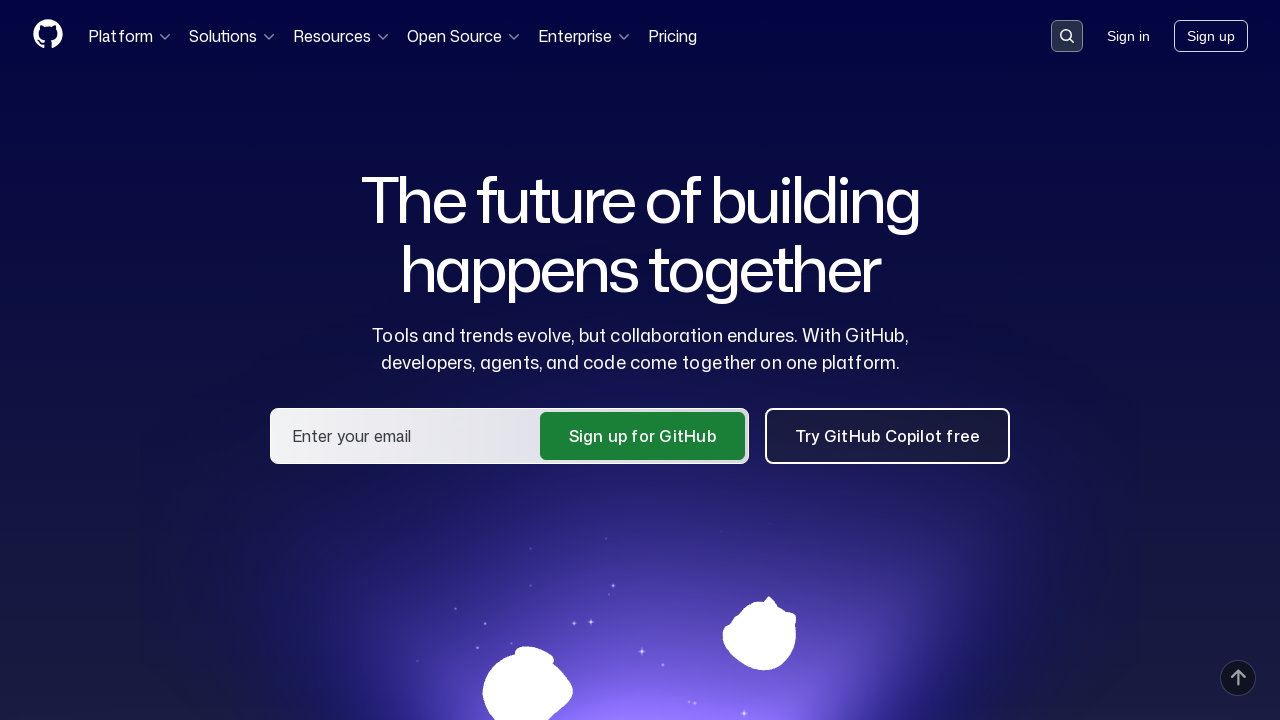

Verified page title contains 'GitHub'
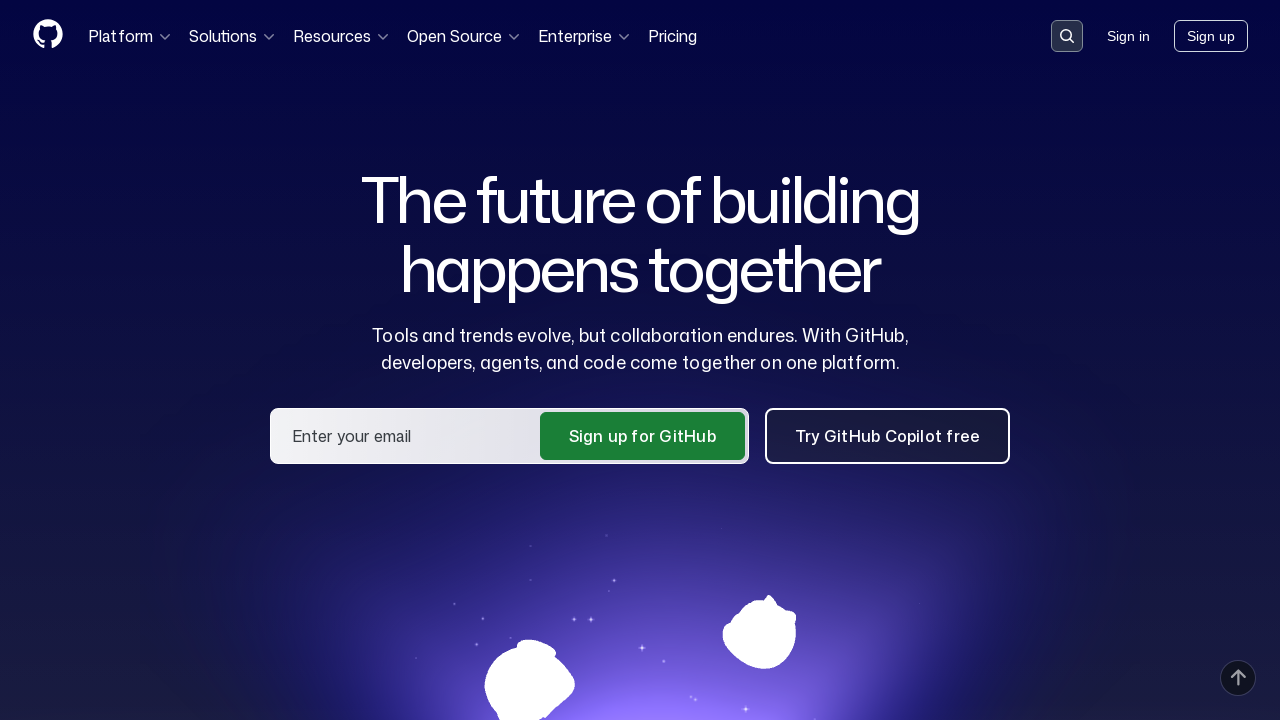

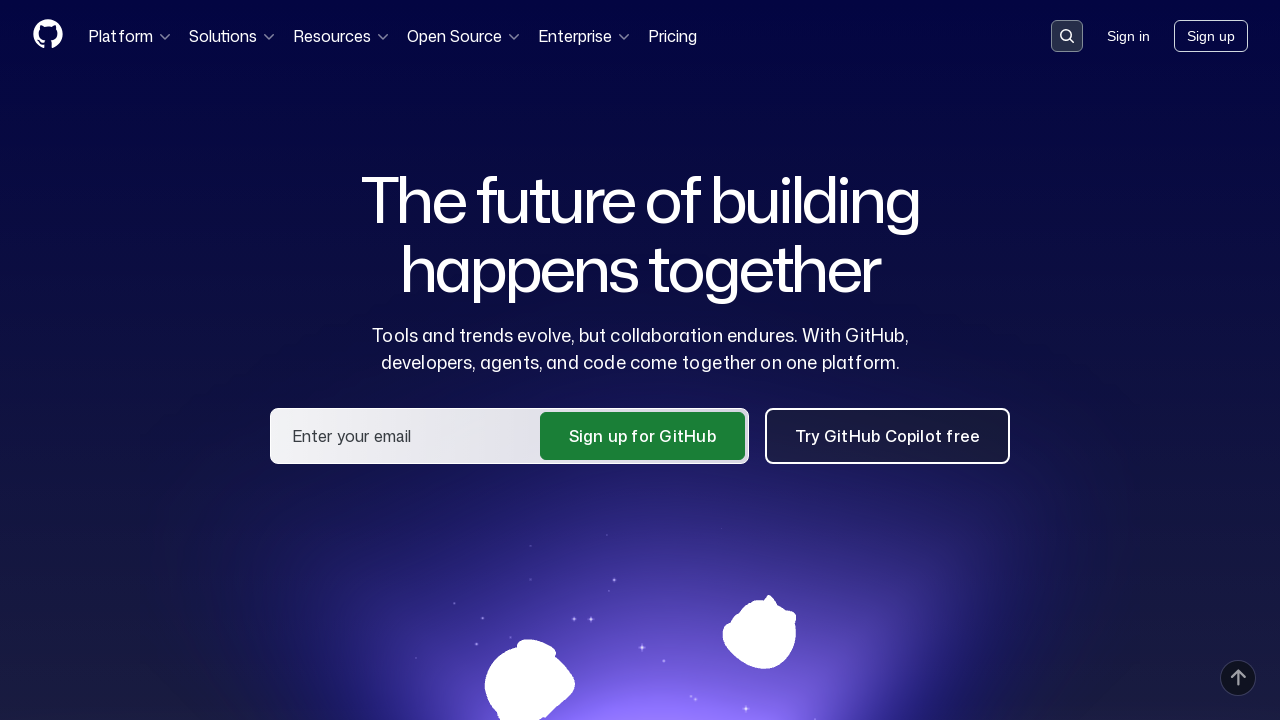